Navigates to the Steam store homepage (Russian language version) and verifies the page loads by checking the title is present.

Starting URL: https://store.steampowered.com/?l=russian

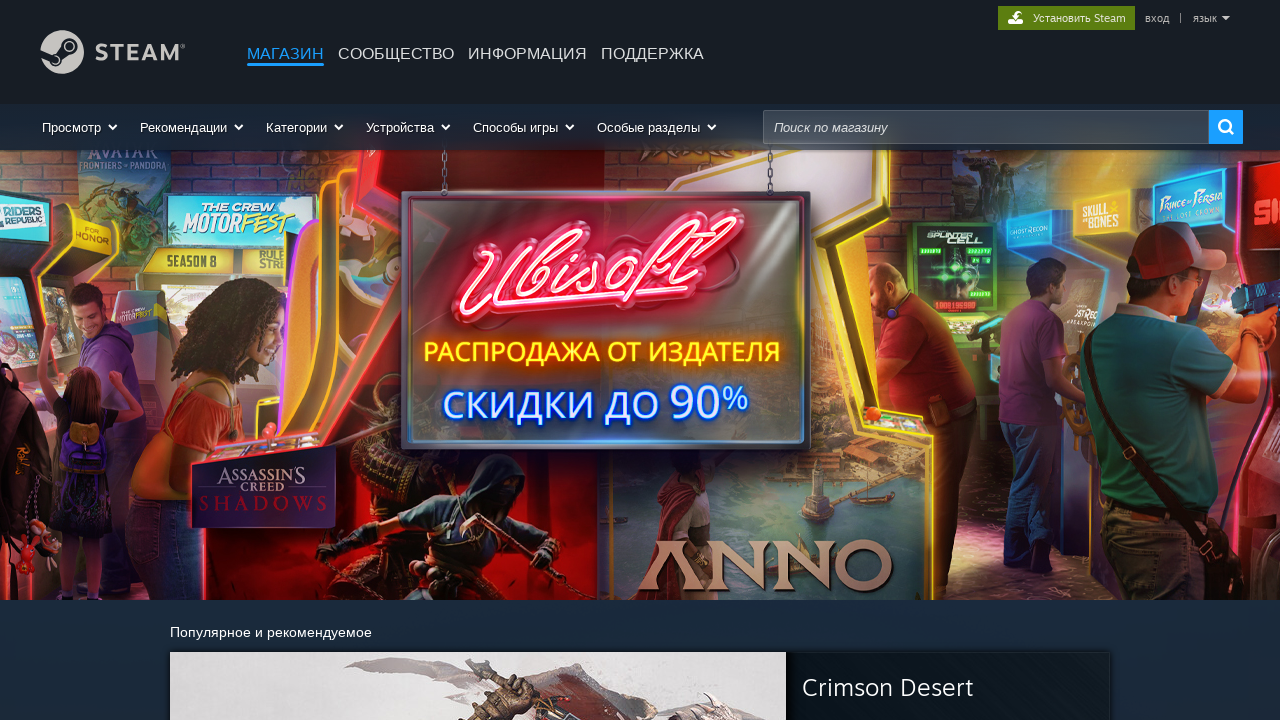

Navigated to Steam store homepage (Russian language version)
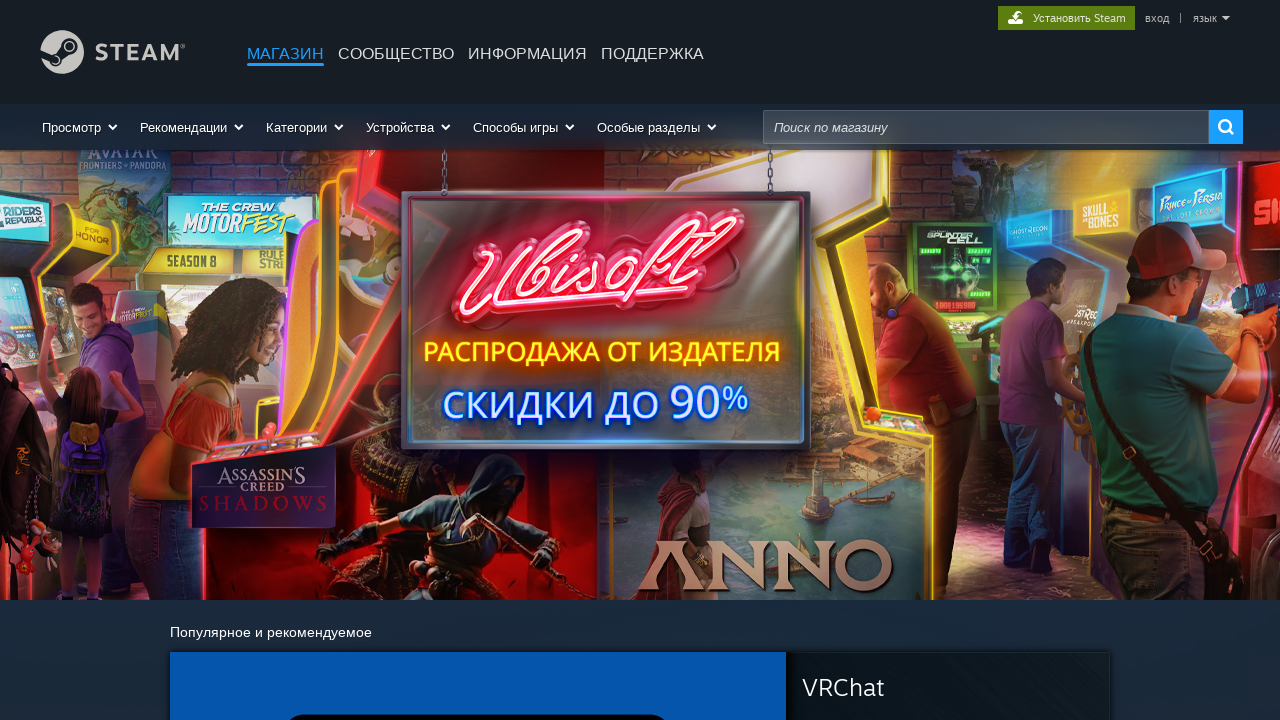

Page reached DOM content loaded state
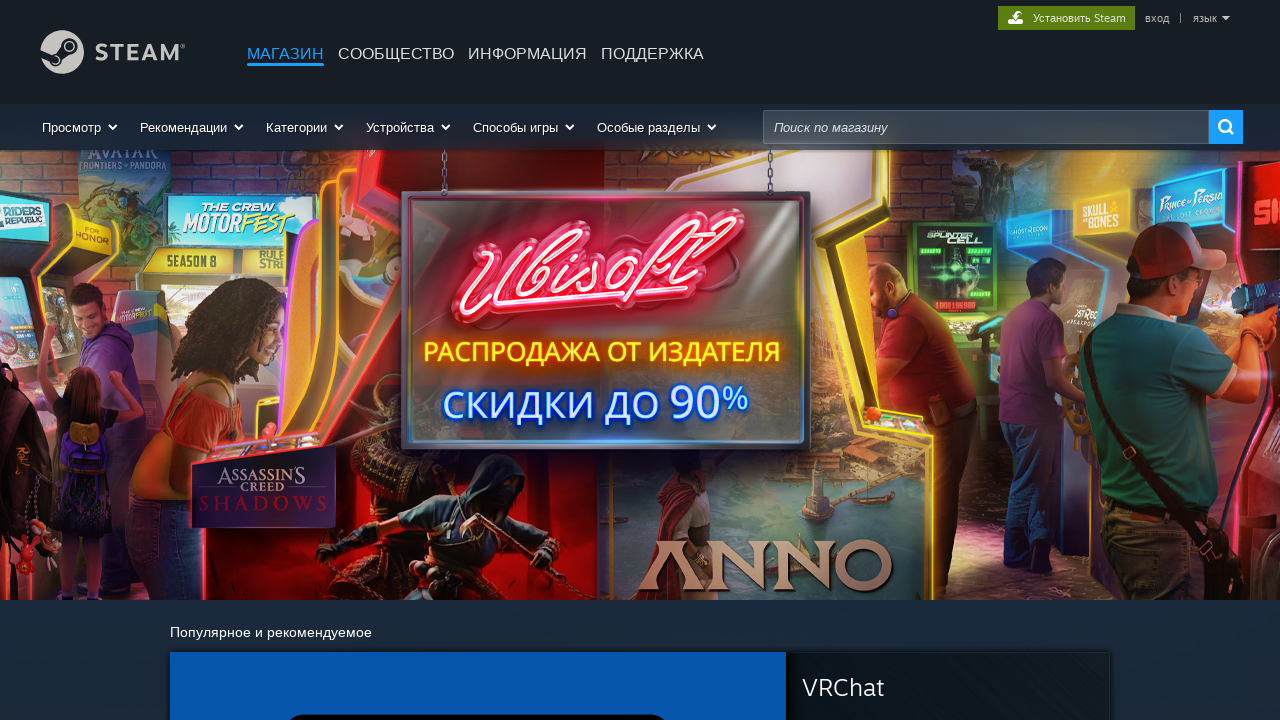

Retrieved page title
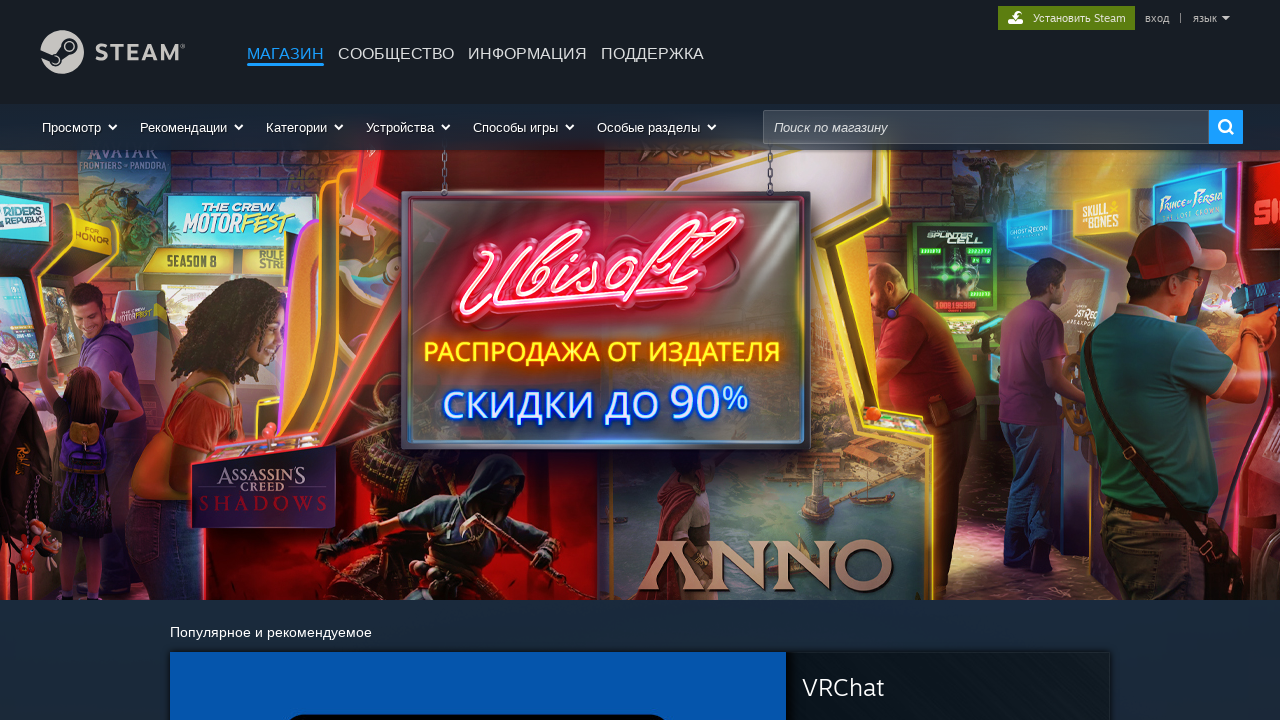

Verified page title is present and not empty
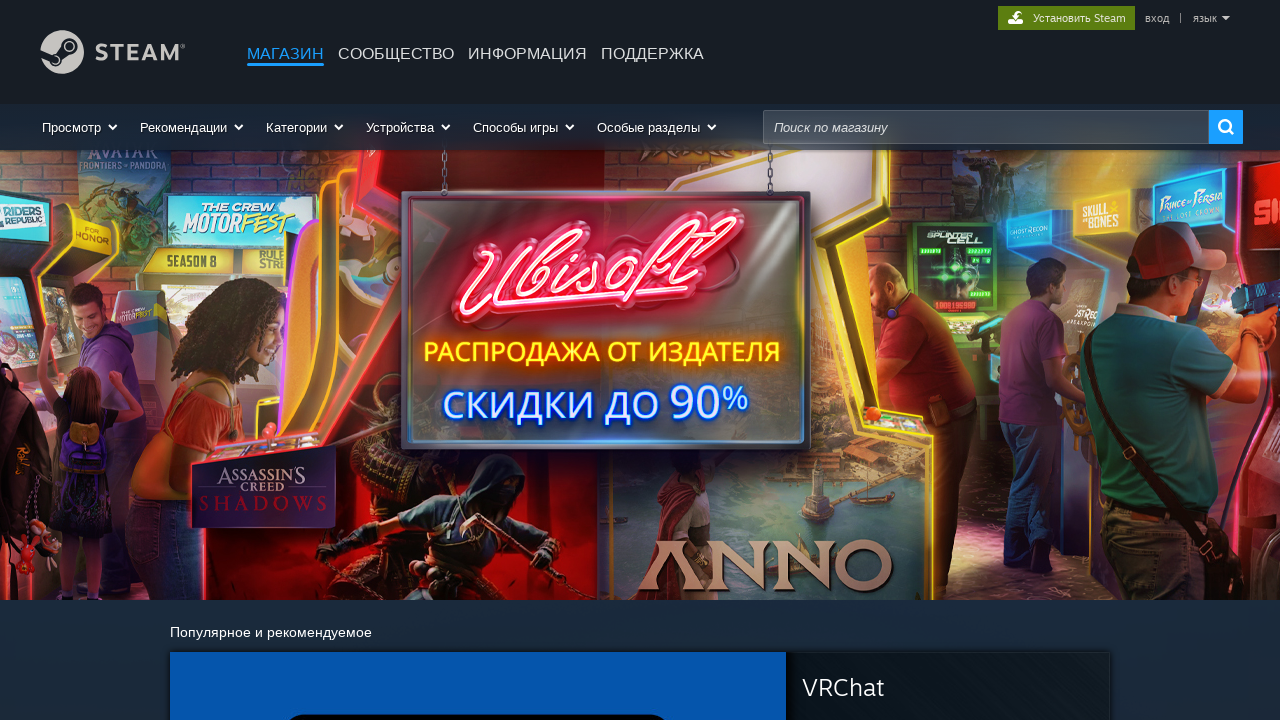

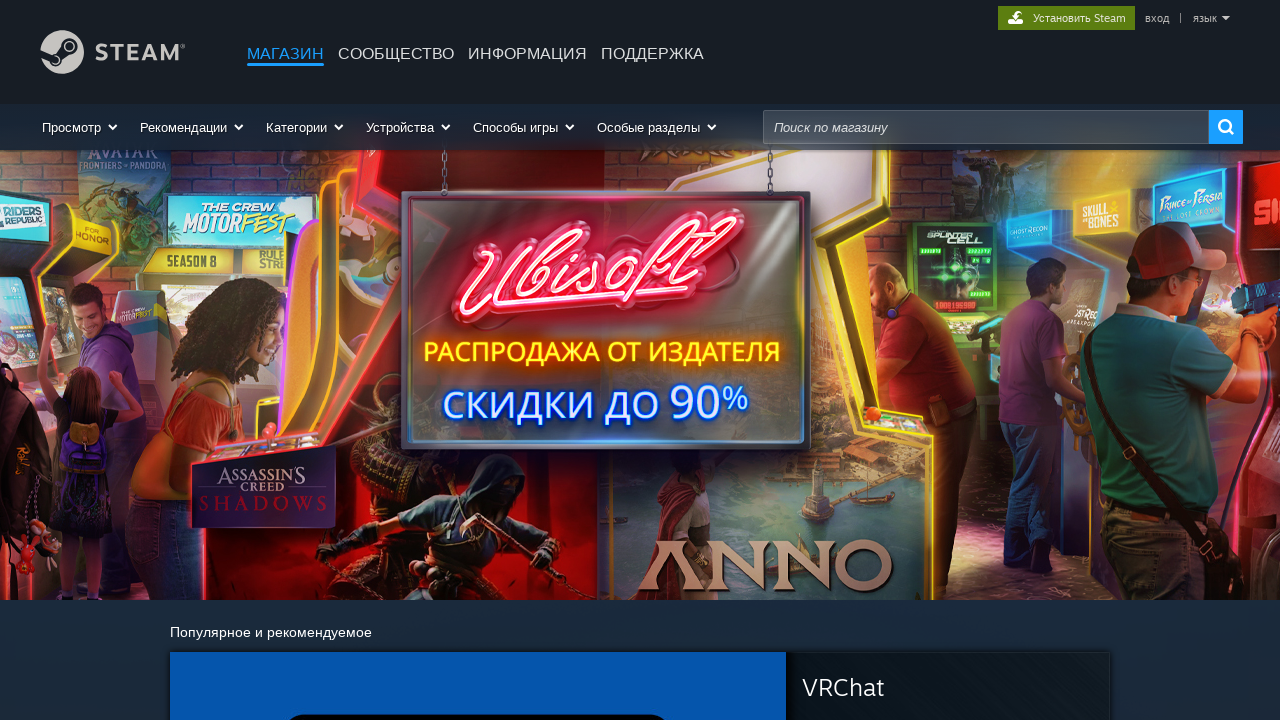